Tests multi-window/tab functionality by opening a new tab, navigating to a different page, extracting course text, then switching back to the parent window and filling a form field with the extracted text.

Starting URL: https://www.rahulshettyacademy.com/angularpractice

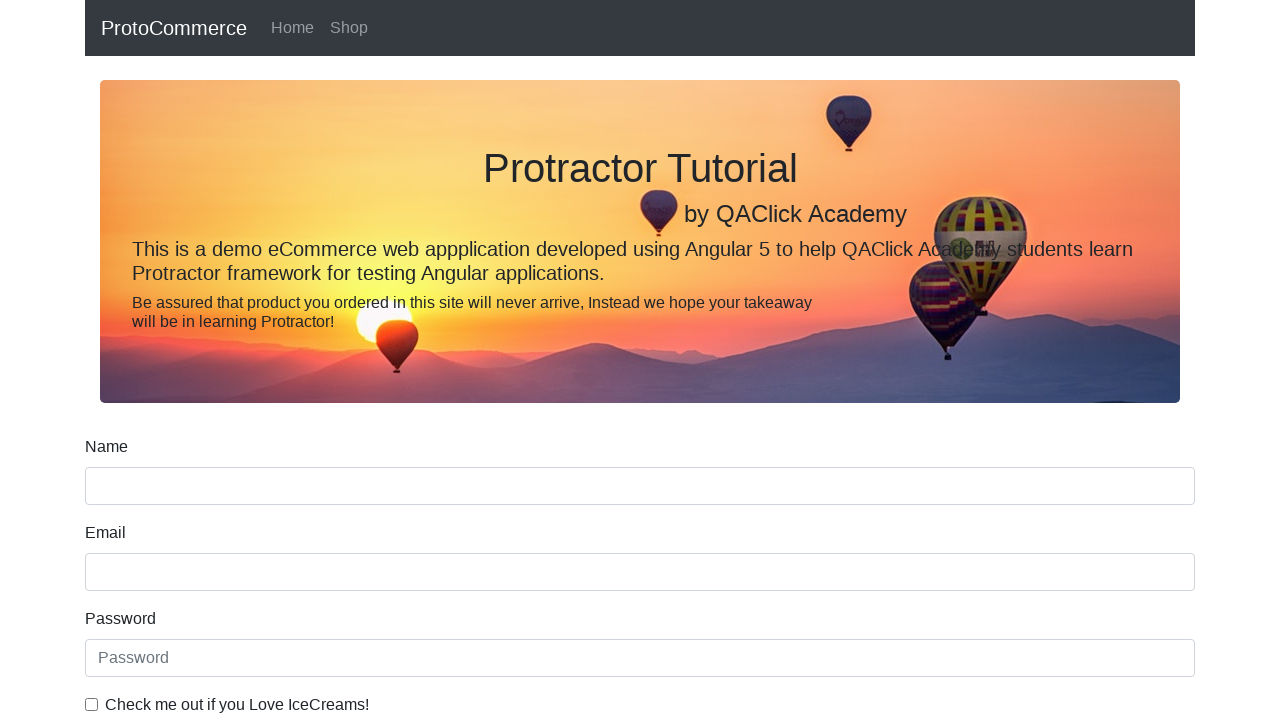

Opened a new tab/page
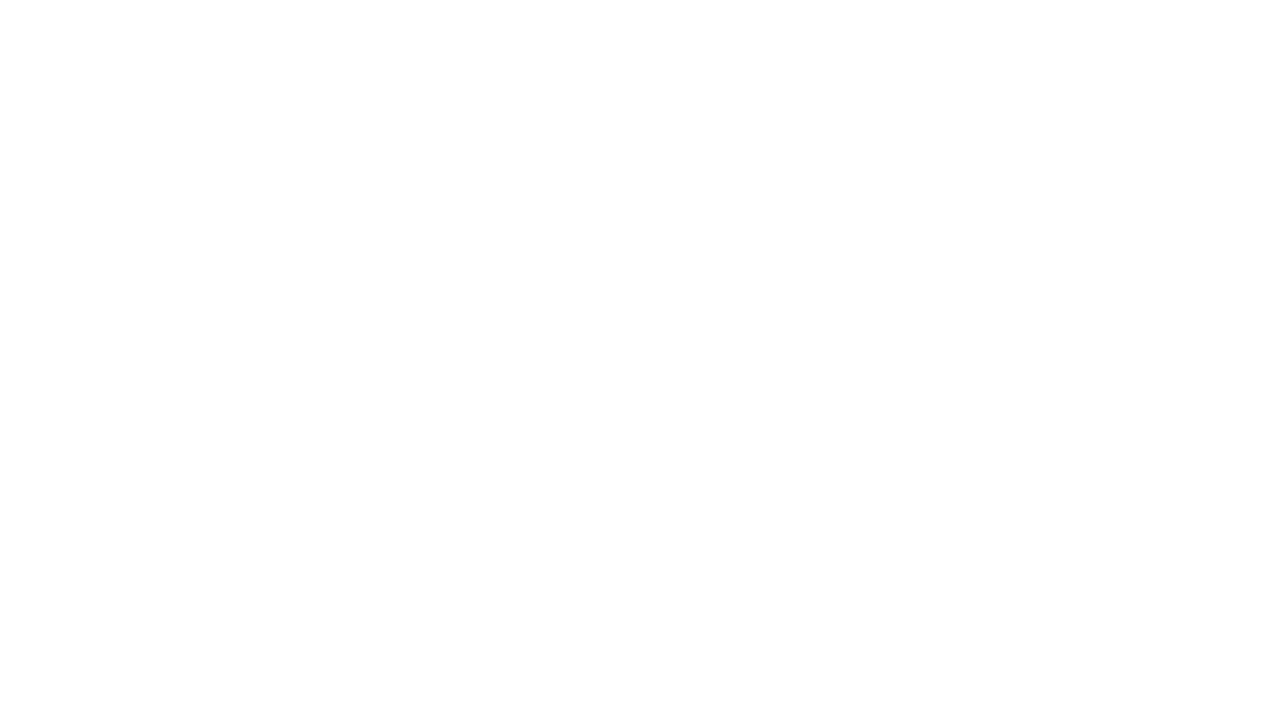

Navigated new tab to https://www.rahulshettyacademy.com
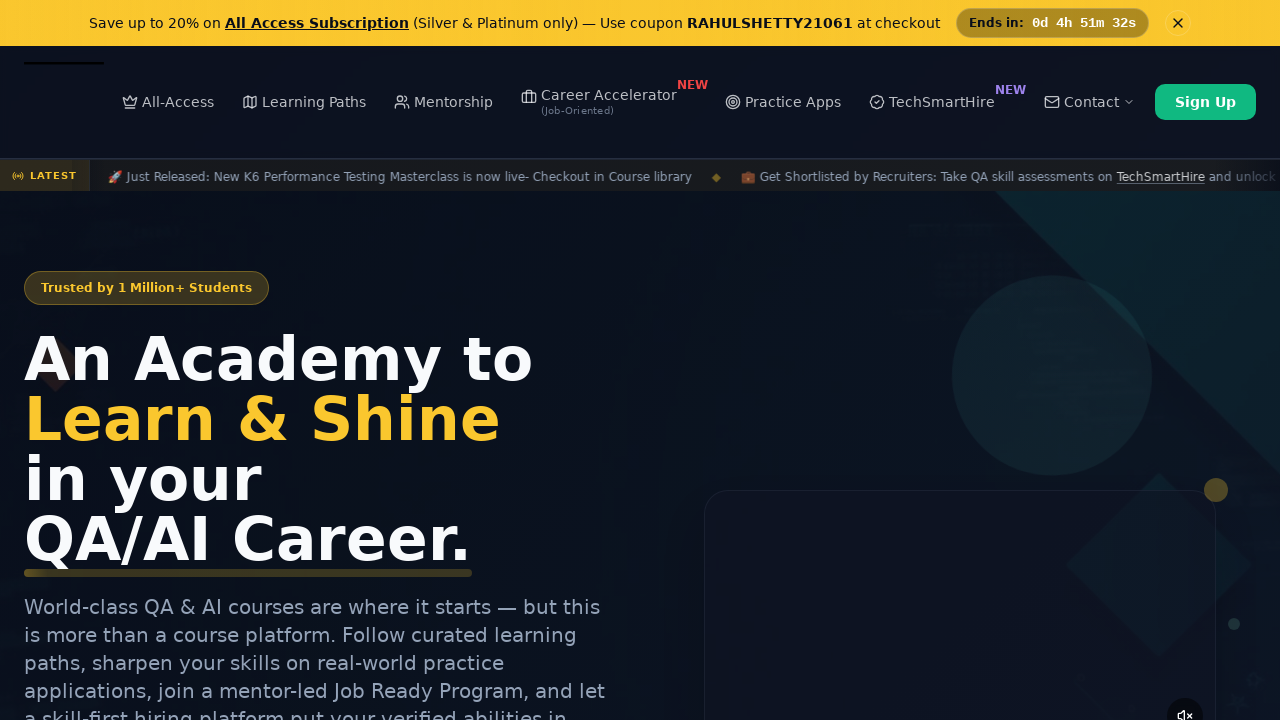

Waited for course links to load
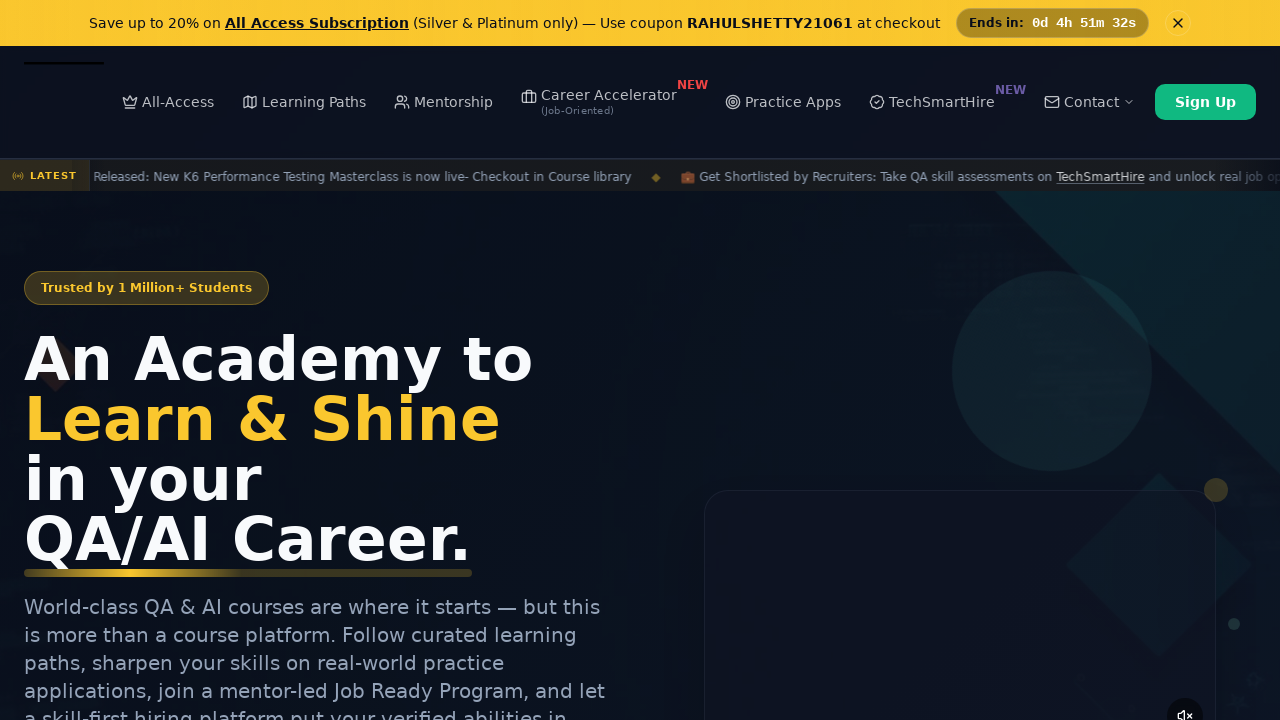

Located course link elements
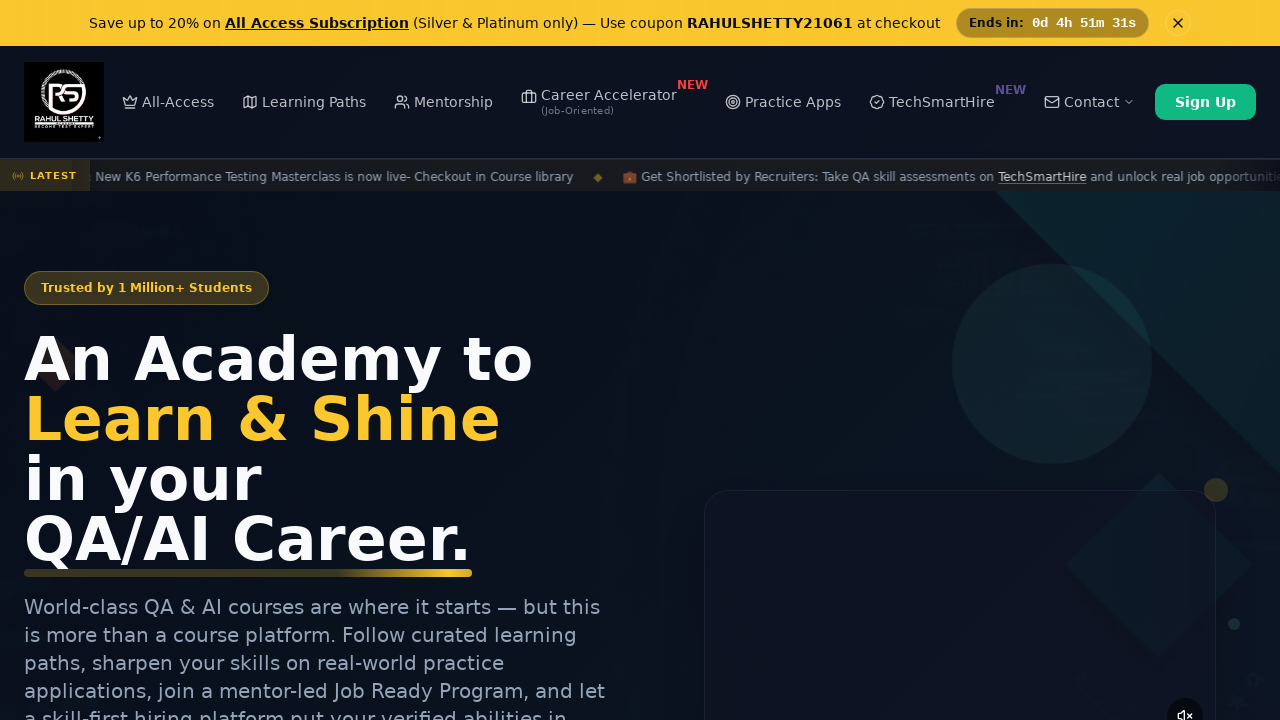

Extracted course text: 'Playwright Testing'
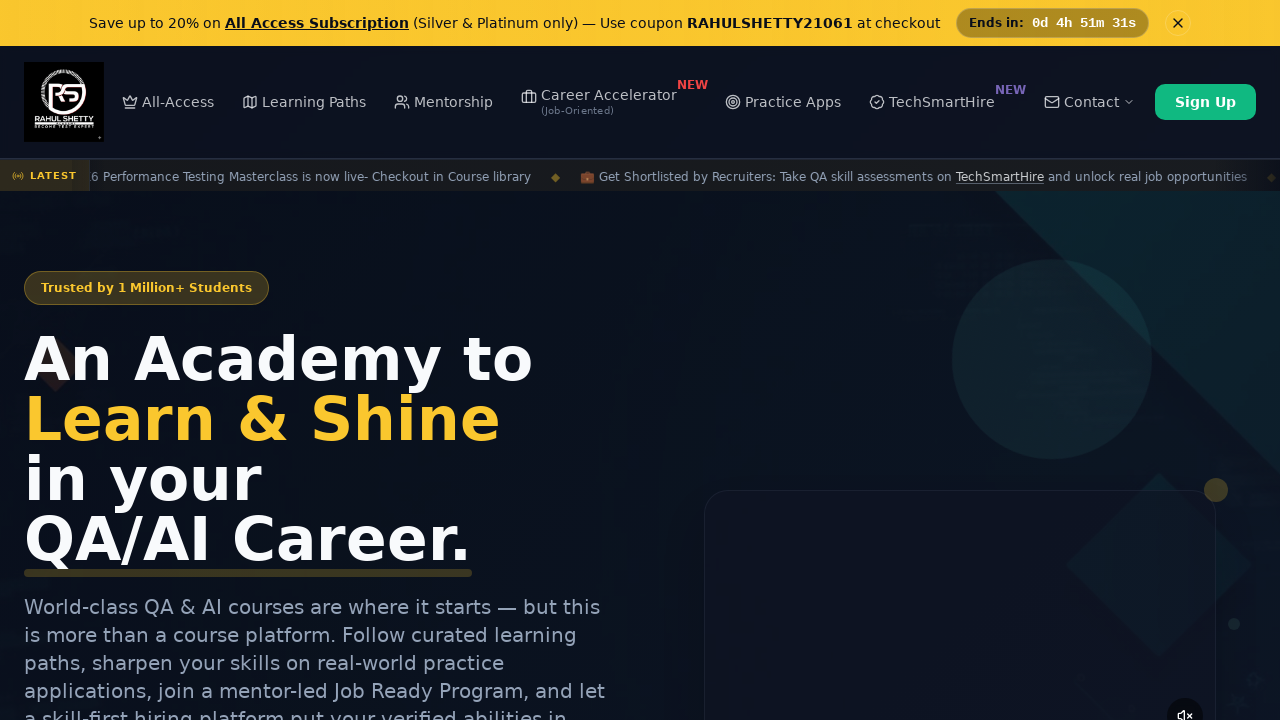

Brought original page to front
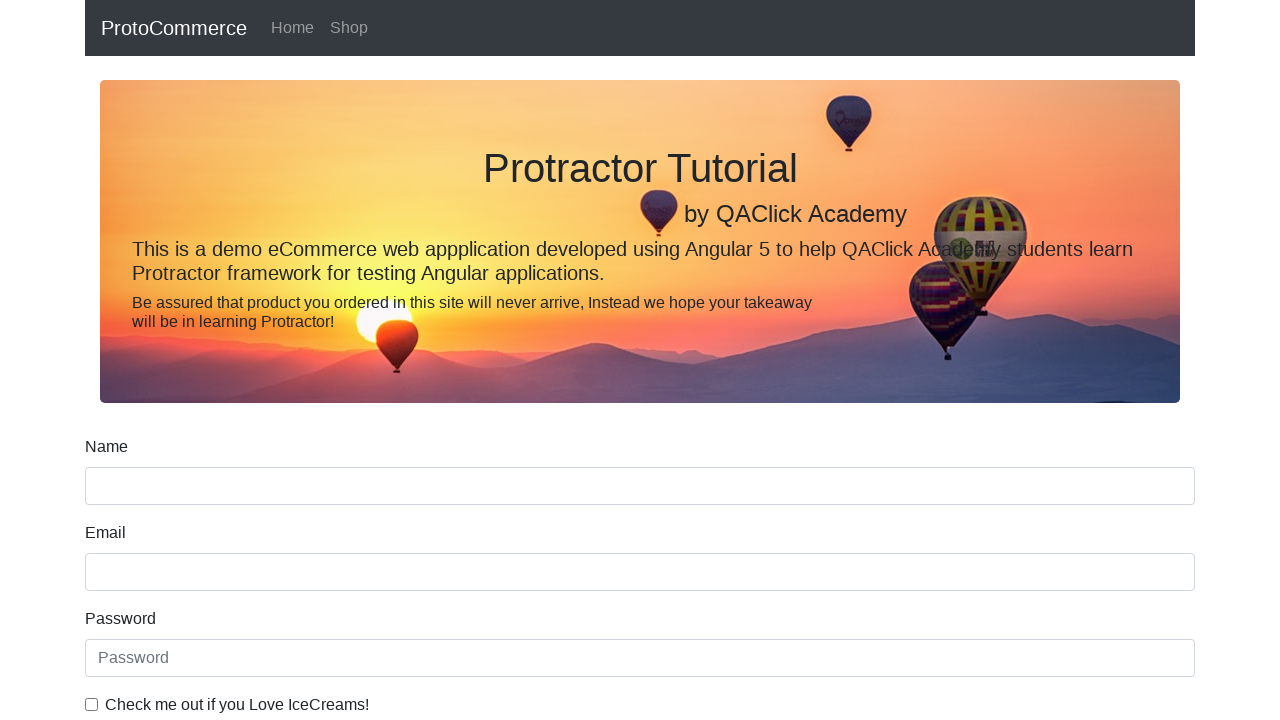

Filled name field with extracted course text: 'Playwright Testing' on input[name='name']
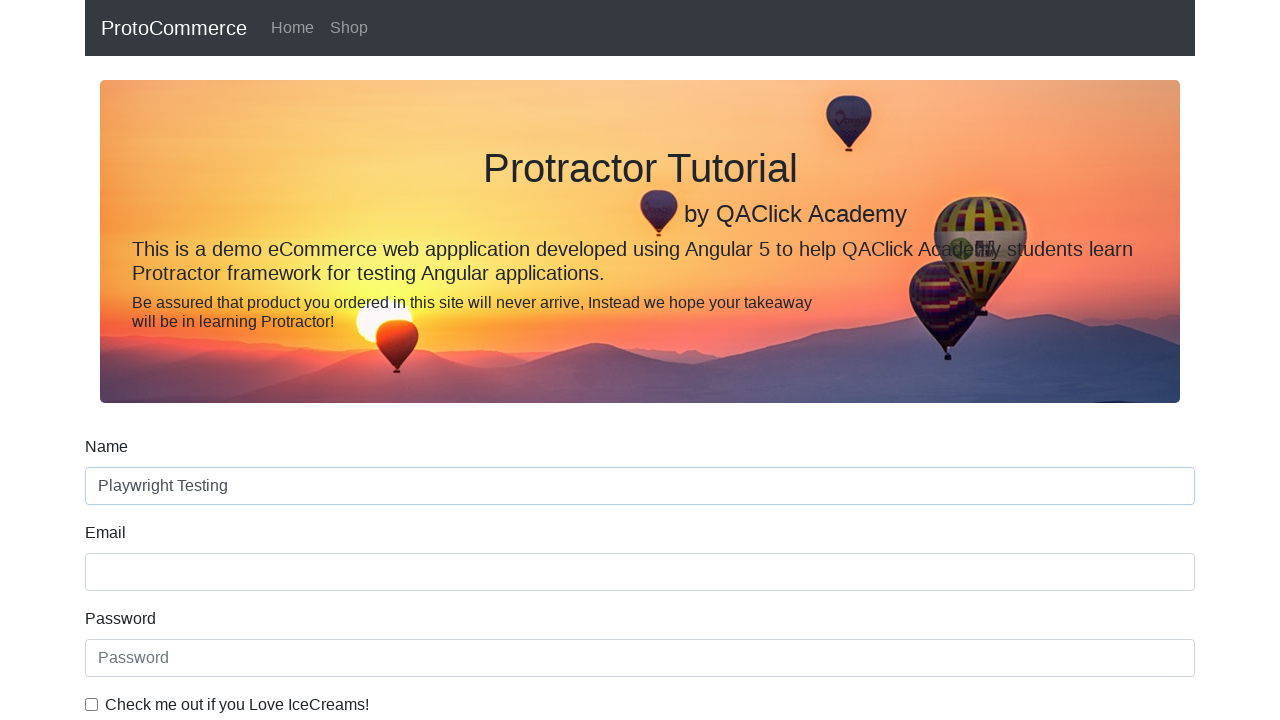

Closed the new tab/page
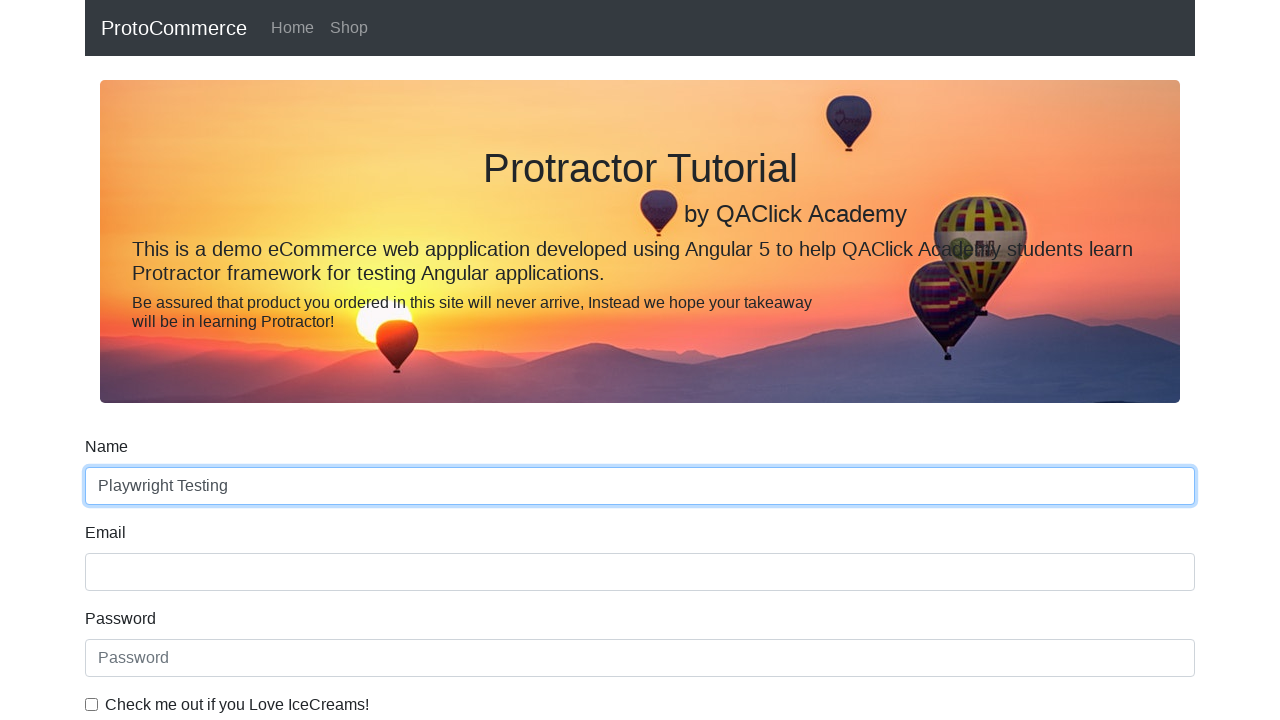

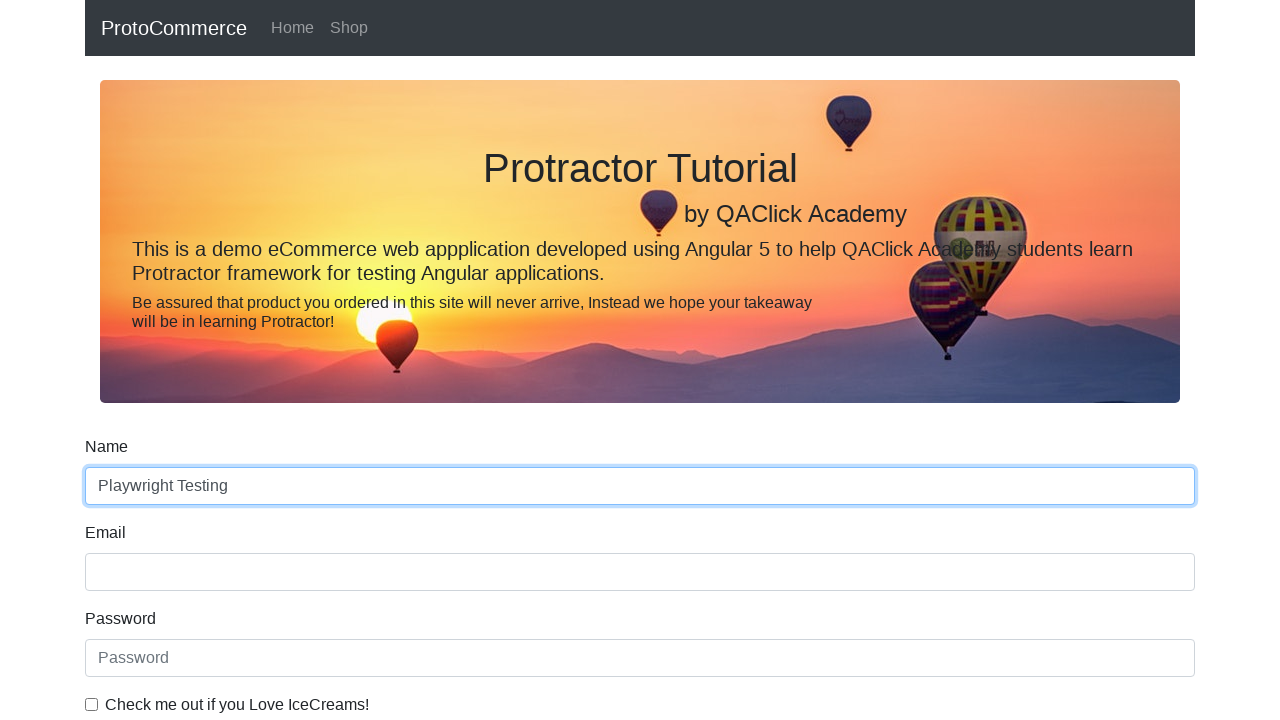